Tests a slow calculator application by setting a delay, performing addition (7+8), and verifying the result equals 15

Starting URL: https://bonigarcia.dev/selenium-webdriver-java/slow-calculator.html

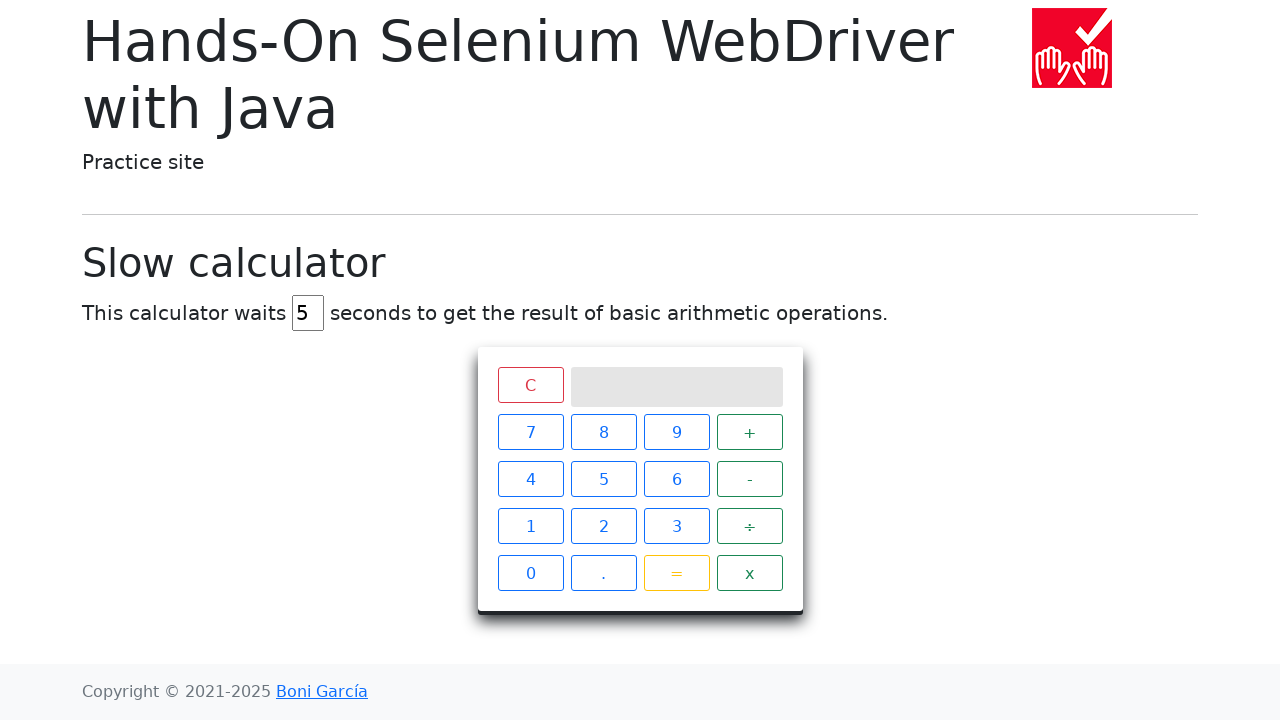

Navigated to slow calculator application
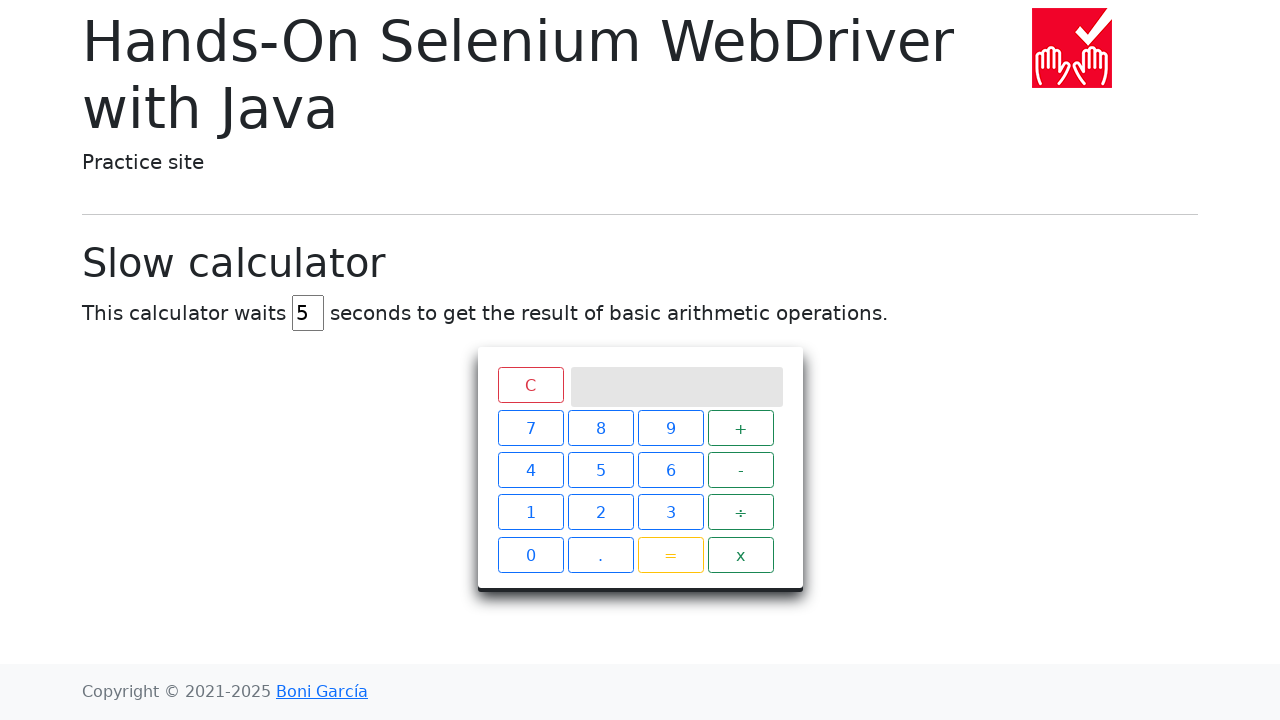

Cleared the delay field on #delay
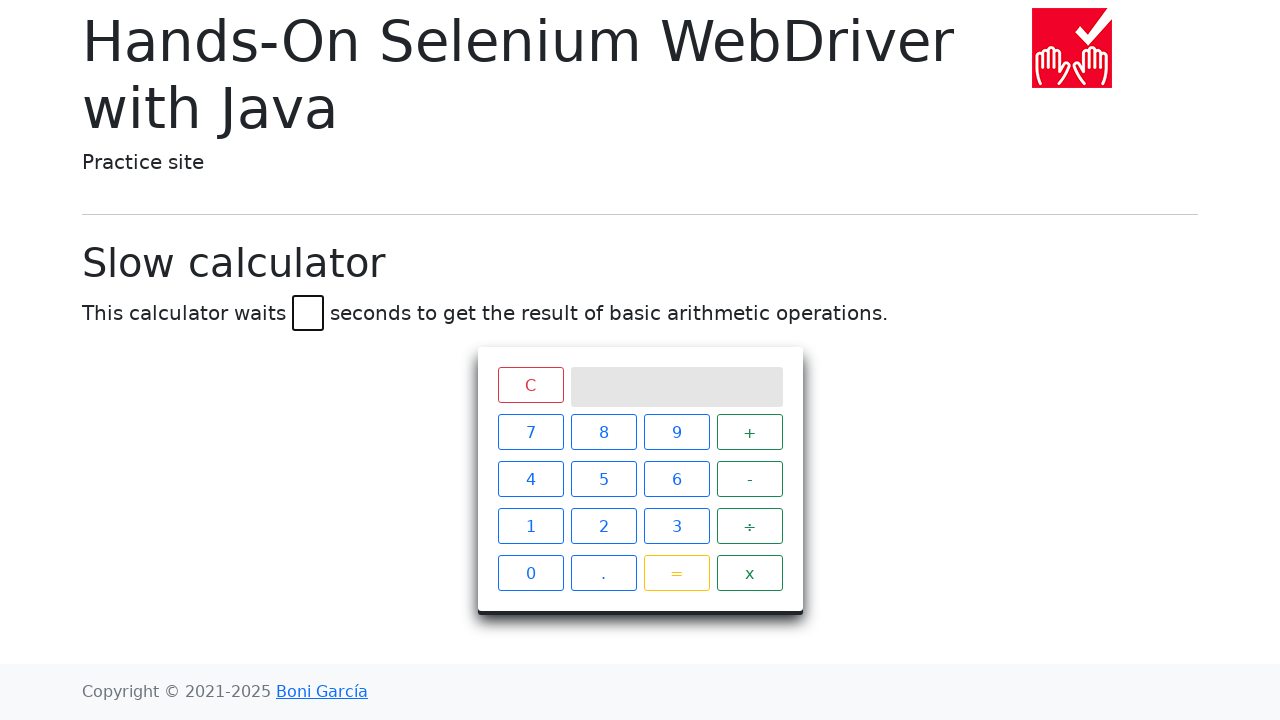

Set delay to 45 seconds on #delay
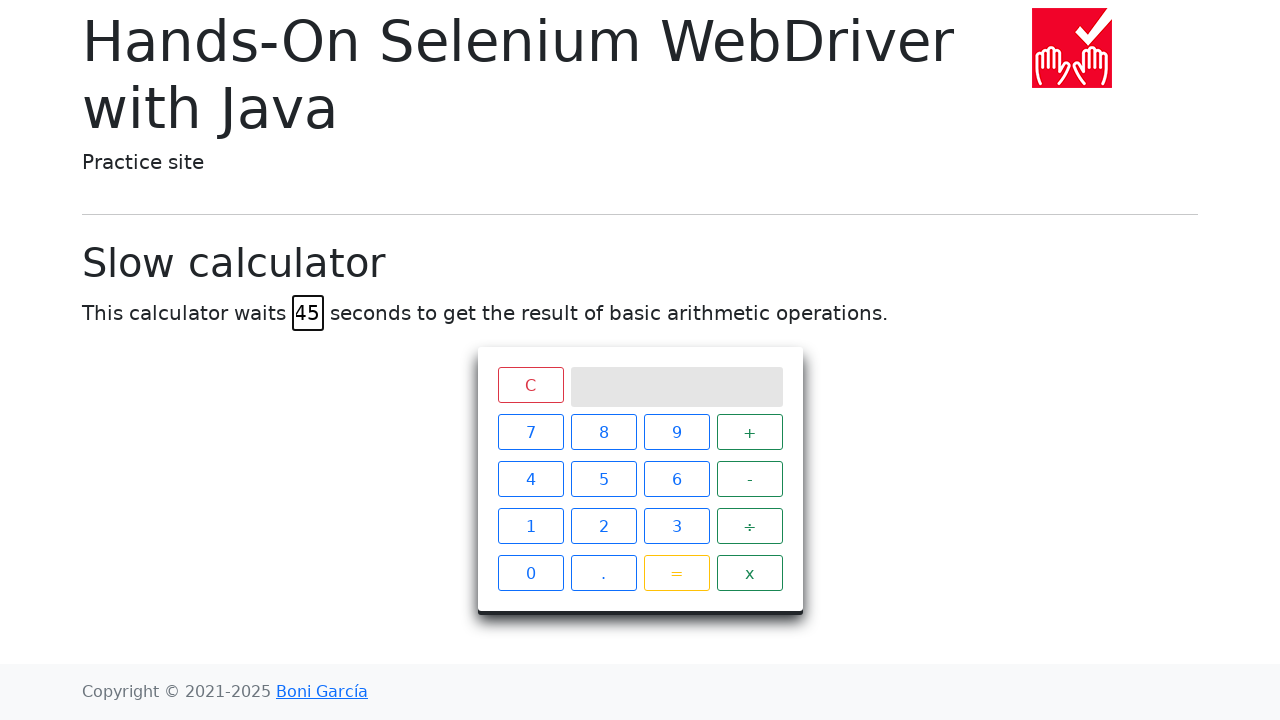

Clicked number 7 at (530, 432) on xpath=//span[text()="7"]
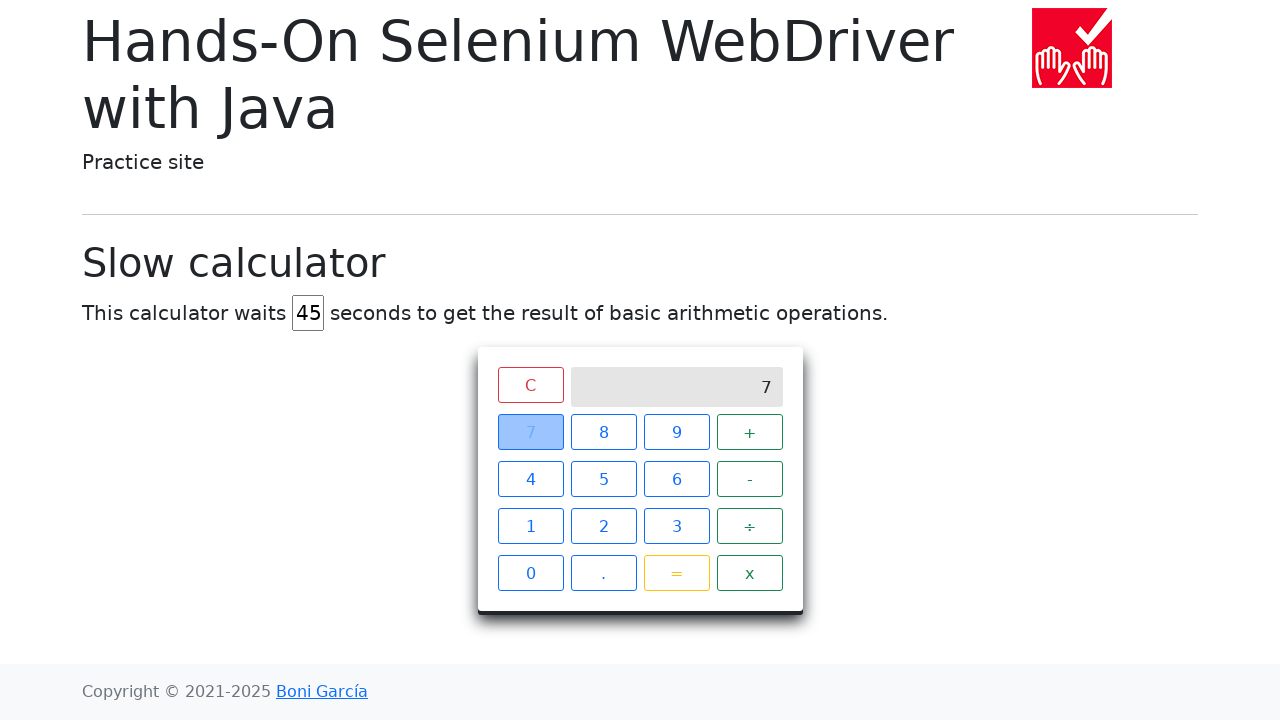

Clicked plus operator at (750, 432) on xpath=//span[text()="+"]
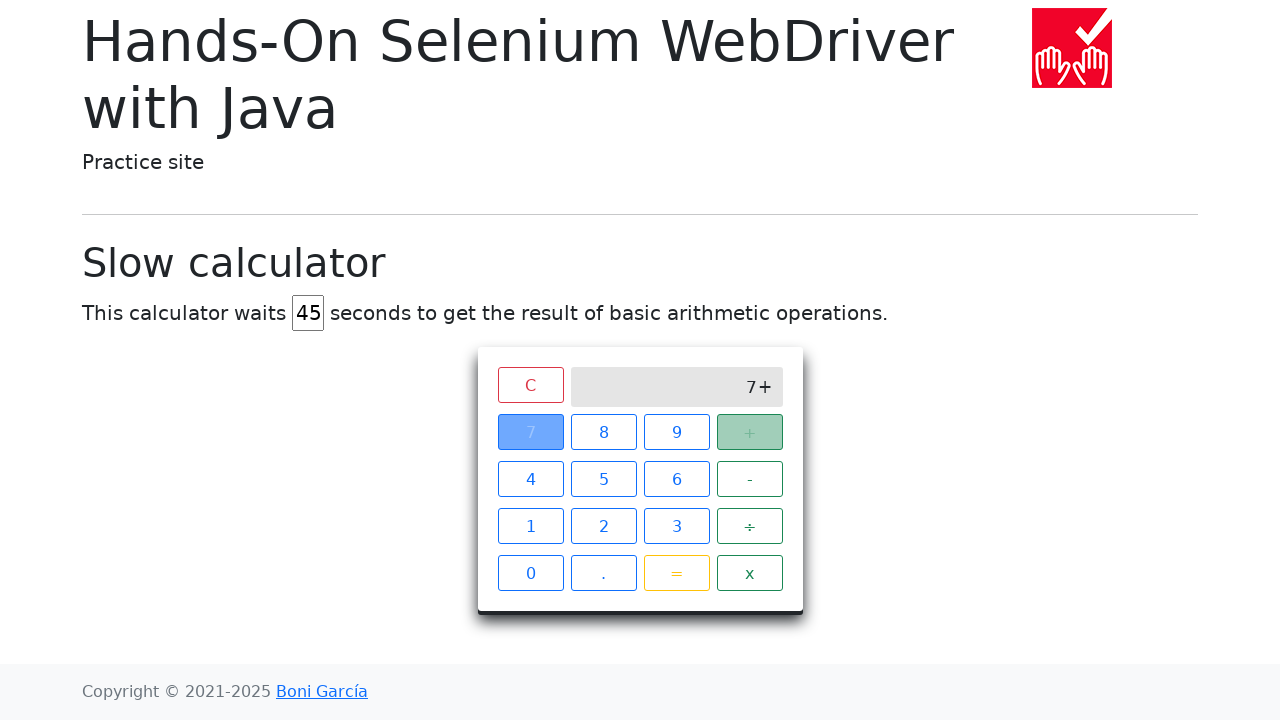

Clicked number 8 at (604, 432) on xpath=//span[text()="8"]
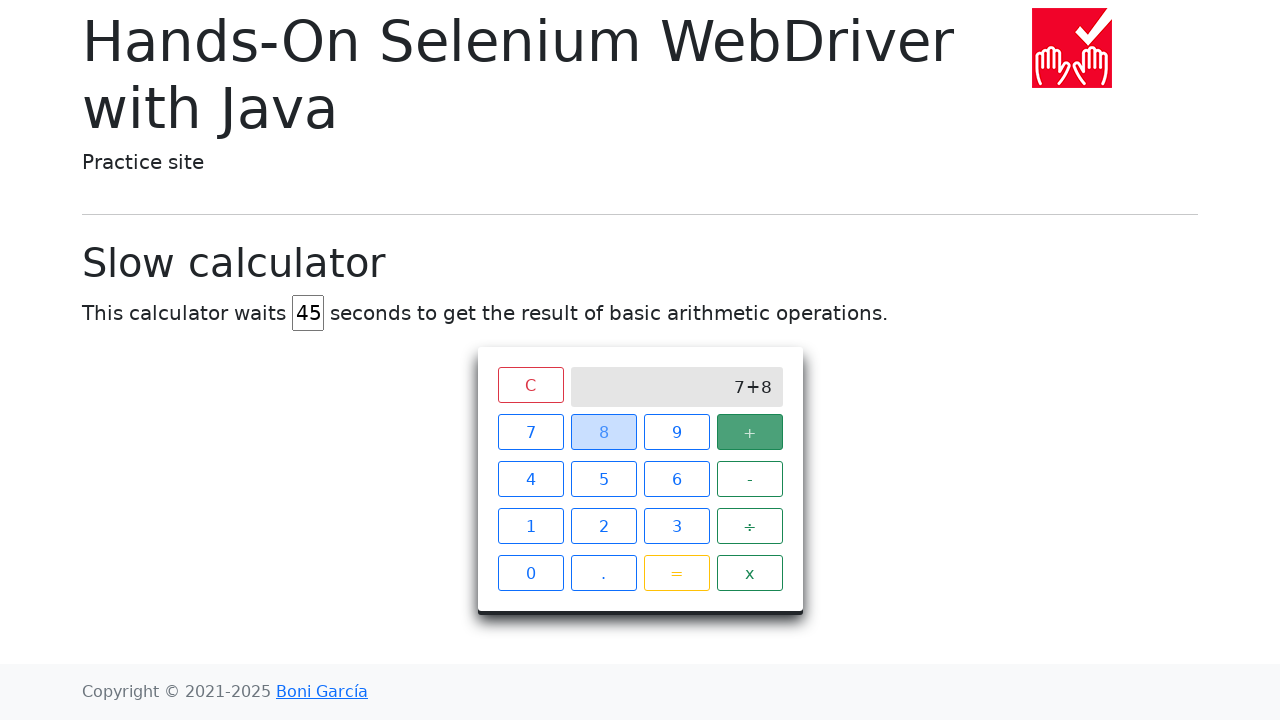

Clicked equals button to calculate 7+8 at (676, 573) on xpath=//span[text()="="]
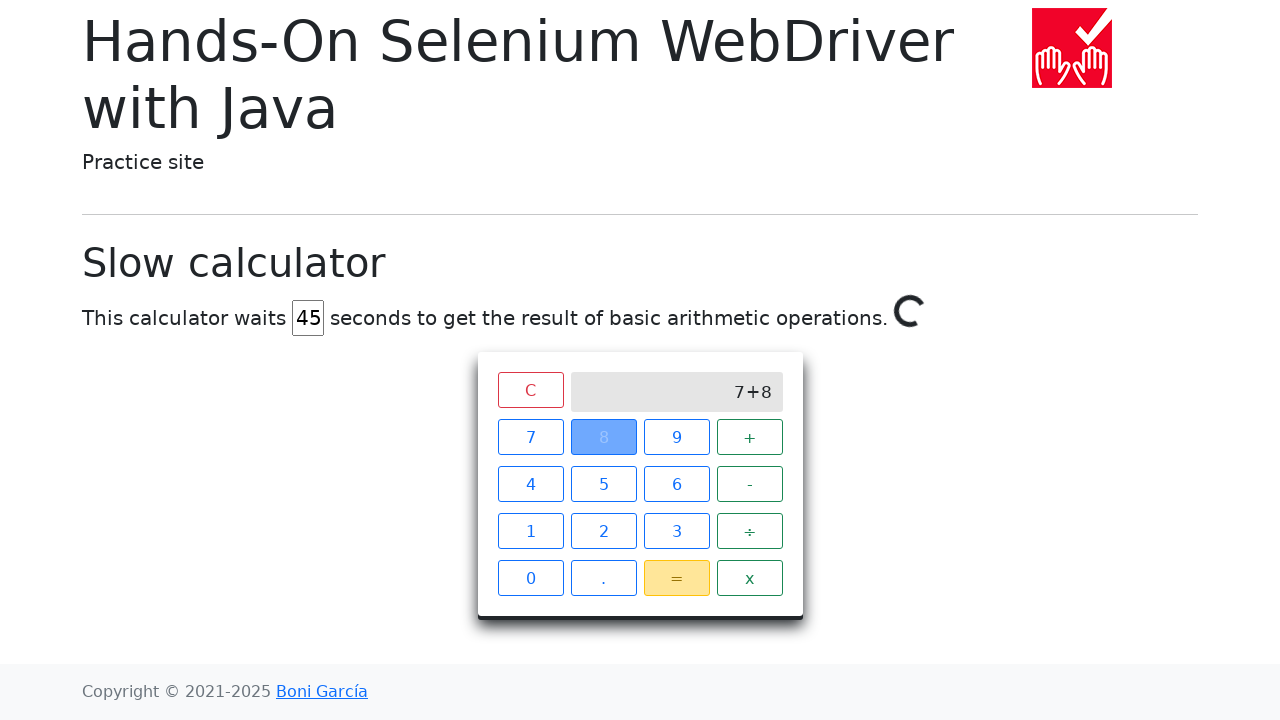

Waited for calculation result to appear (timeout: 46 seconds)
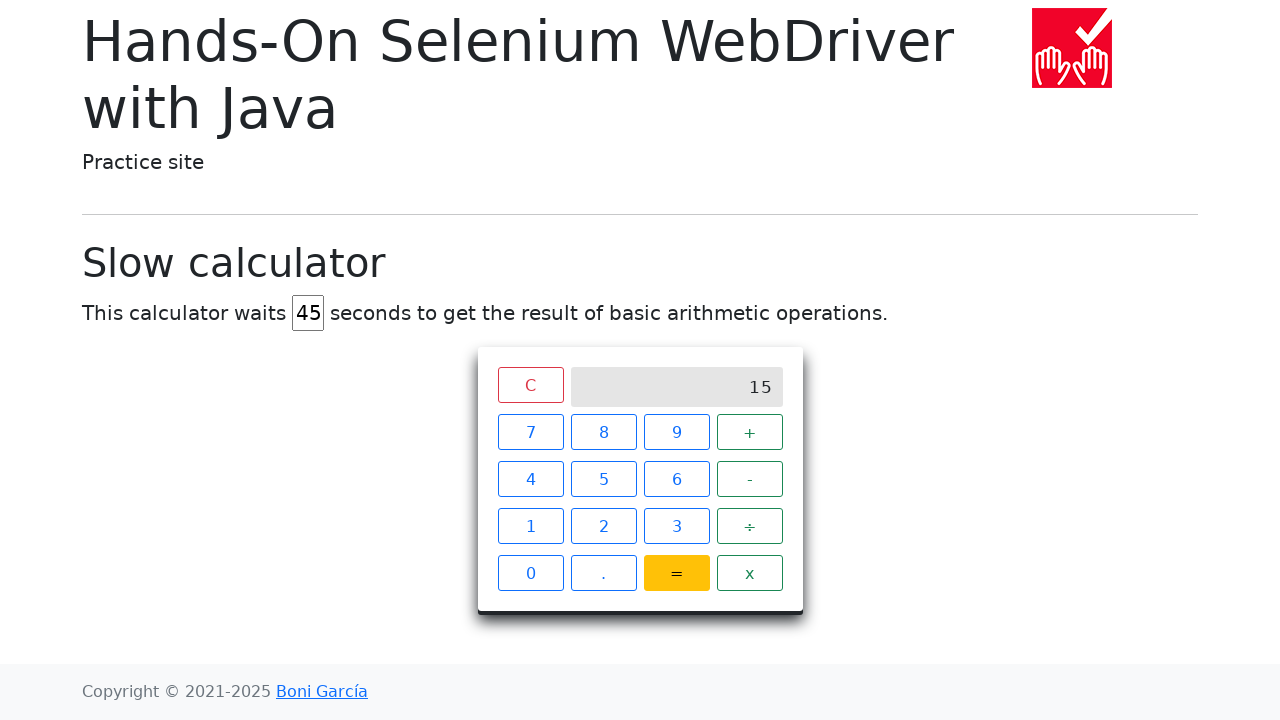

Retrieved result from calculator screen
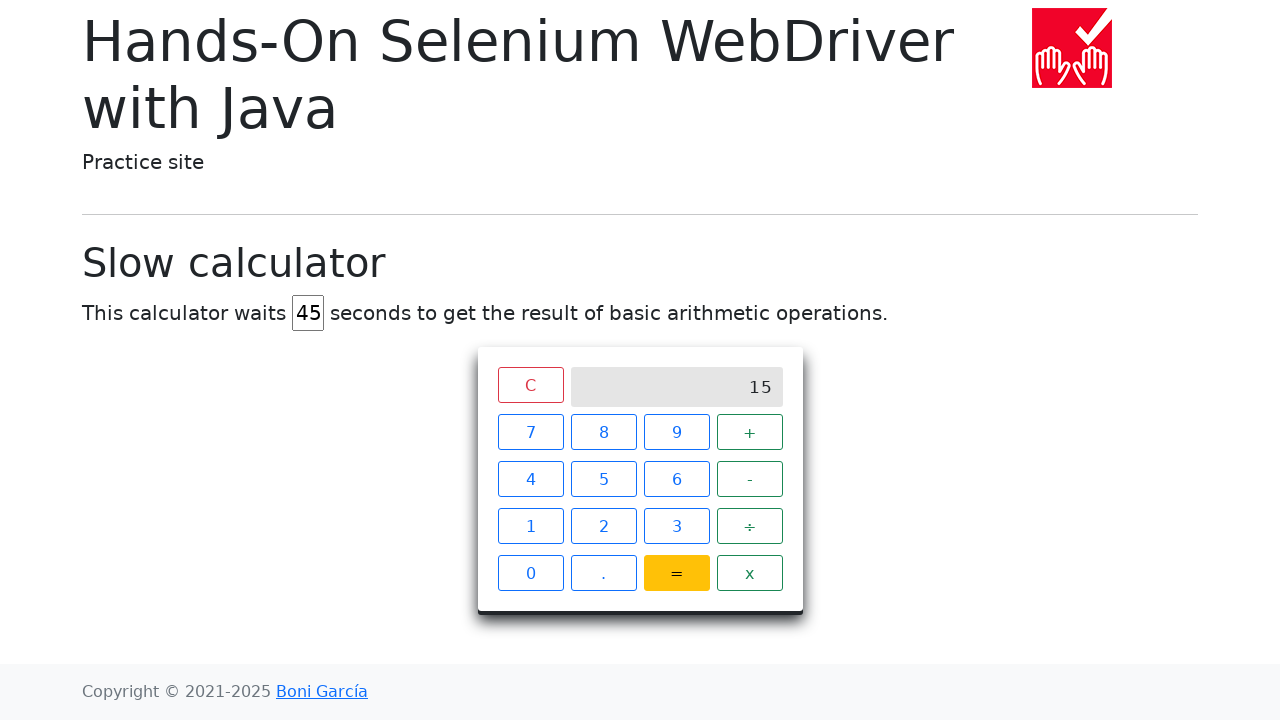

Verified that result equals 15 - test passed
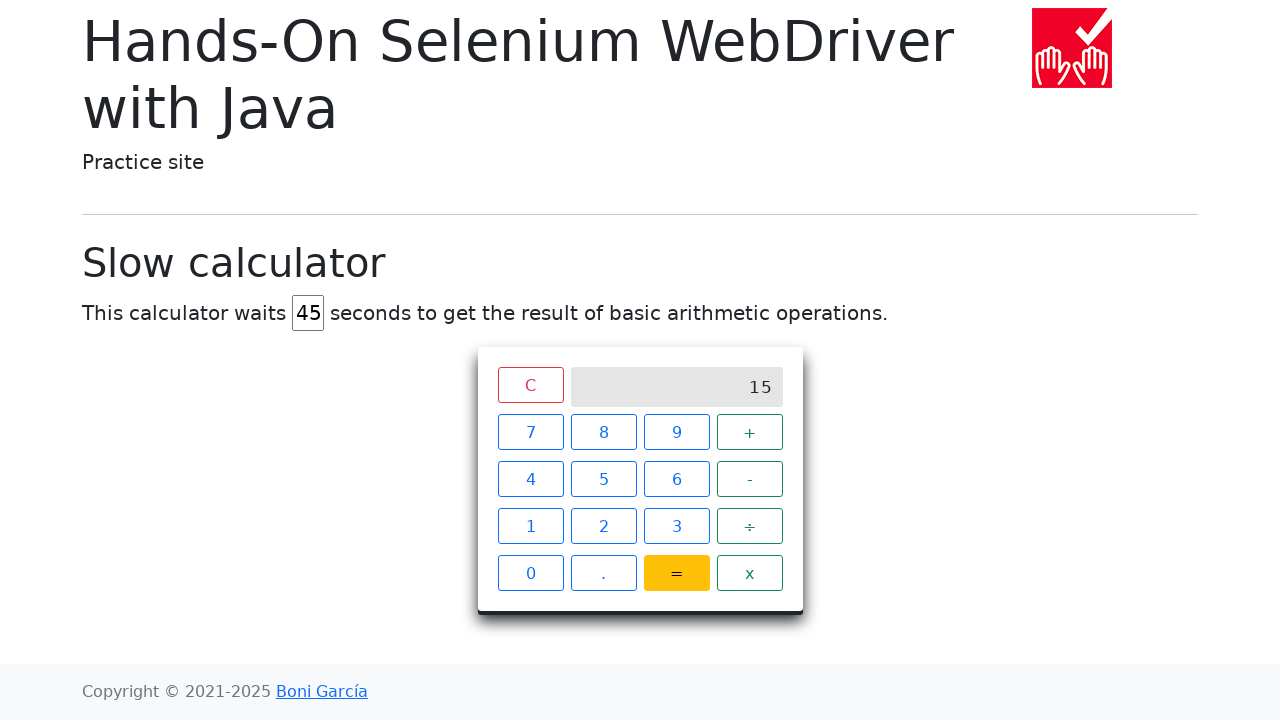

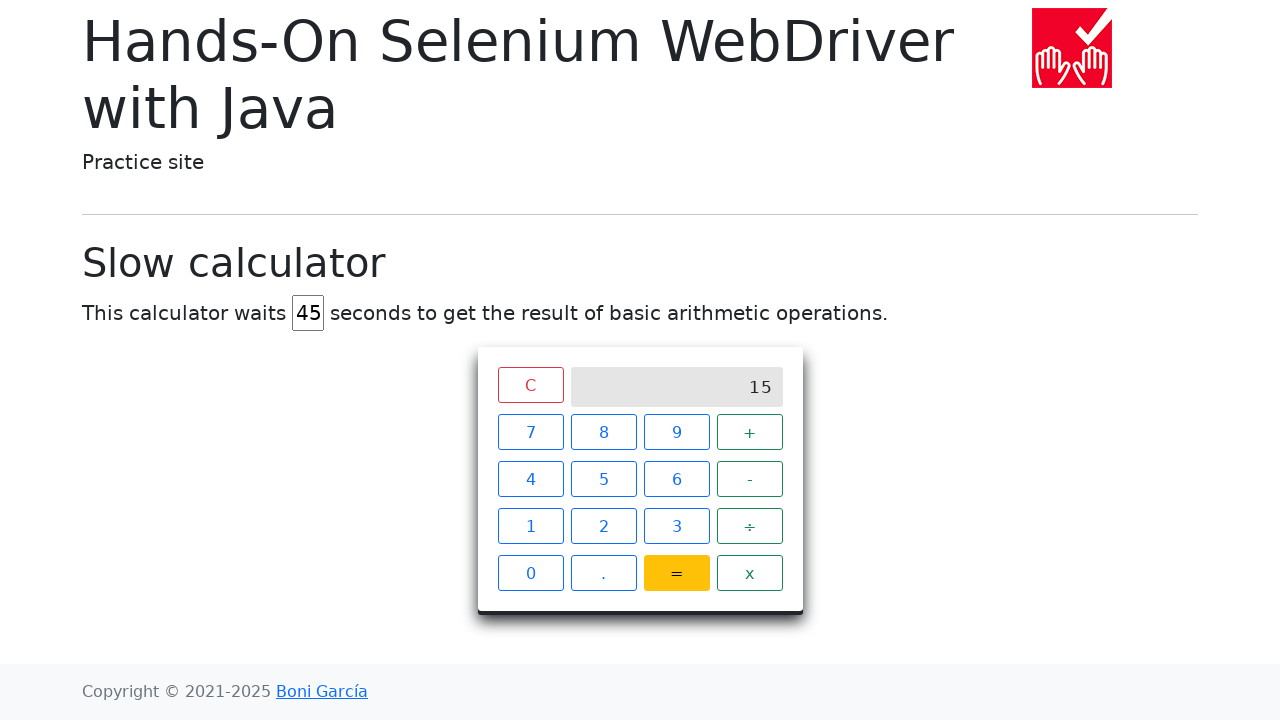